Tests the website's responsiveness by changing viewport sizes to different screen resolutions (720x1080, 1280x800, 2256x1504)

Starting URL: https://www.flipkart.com/apple-iphone-13-blue-256-gb/p/itmd68a015aa1e39?pid=MOBG6VF566ZTUVFR&lid=LSTMOBG6VF566ZTUVFR2RQLVU&marketplace=FLIPKART&q=iPhone+13&store=tyy%2F4io&srno=s_1_8&otracker=search&otracker1=search&fm=organic&iid=1c0c7402-fe4f-4f45-9aa8-cc59dffe8503.MOBG6VF566ZTUVFR.SEARCH&ppt=hp&ppn=homepage&ssid=i4t60bsv4g0000001665375424769&qH=c3d519be0191fbf8

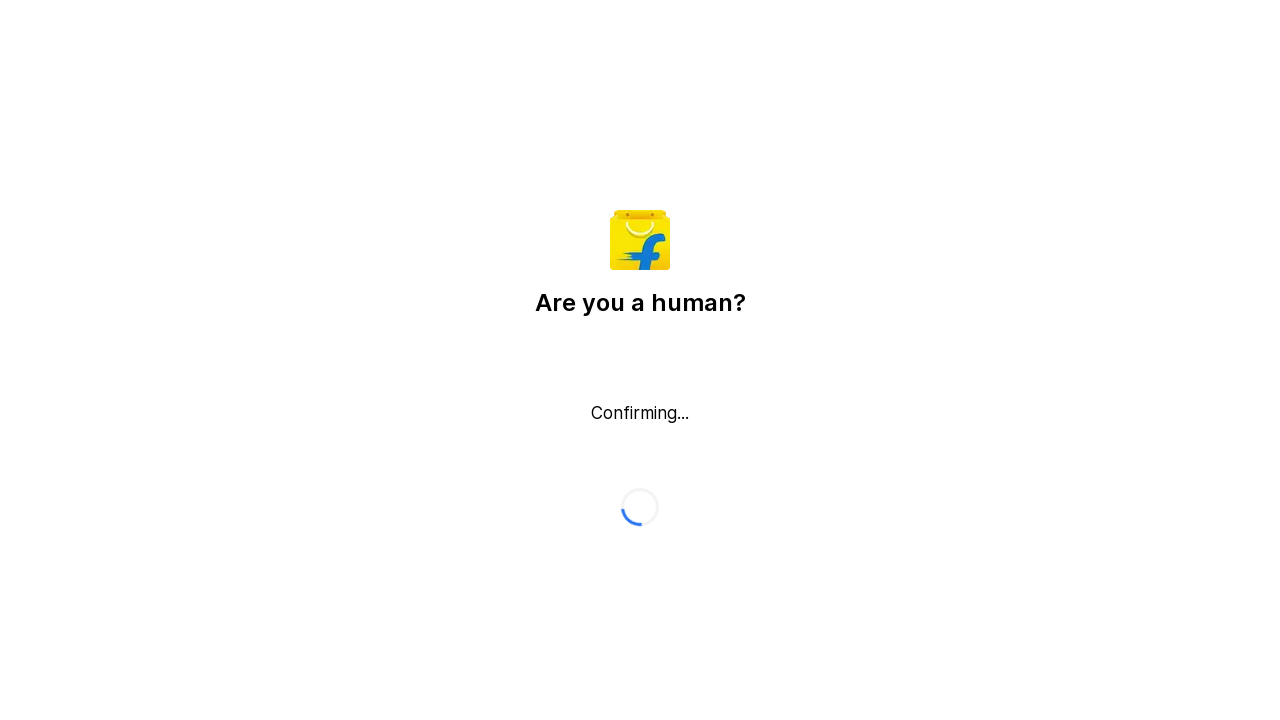

Set viewport to 720x1080 (mobile resolution)
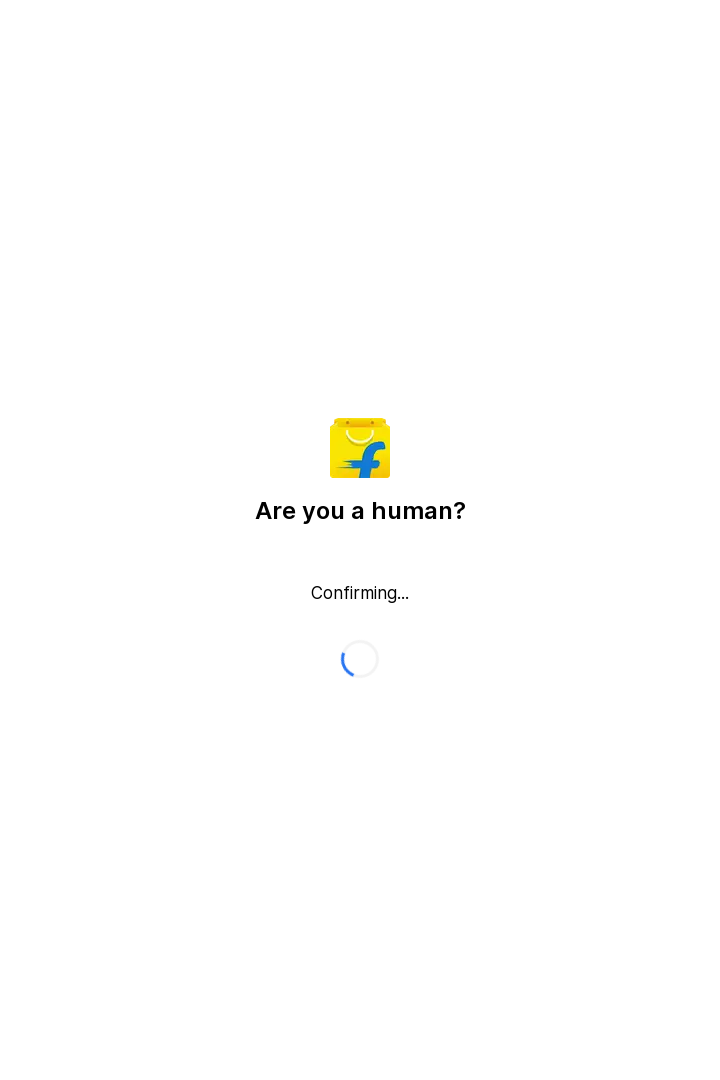

Waited 1 second for mobile layout to render
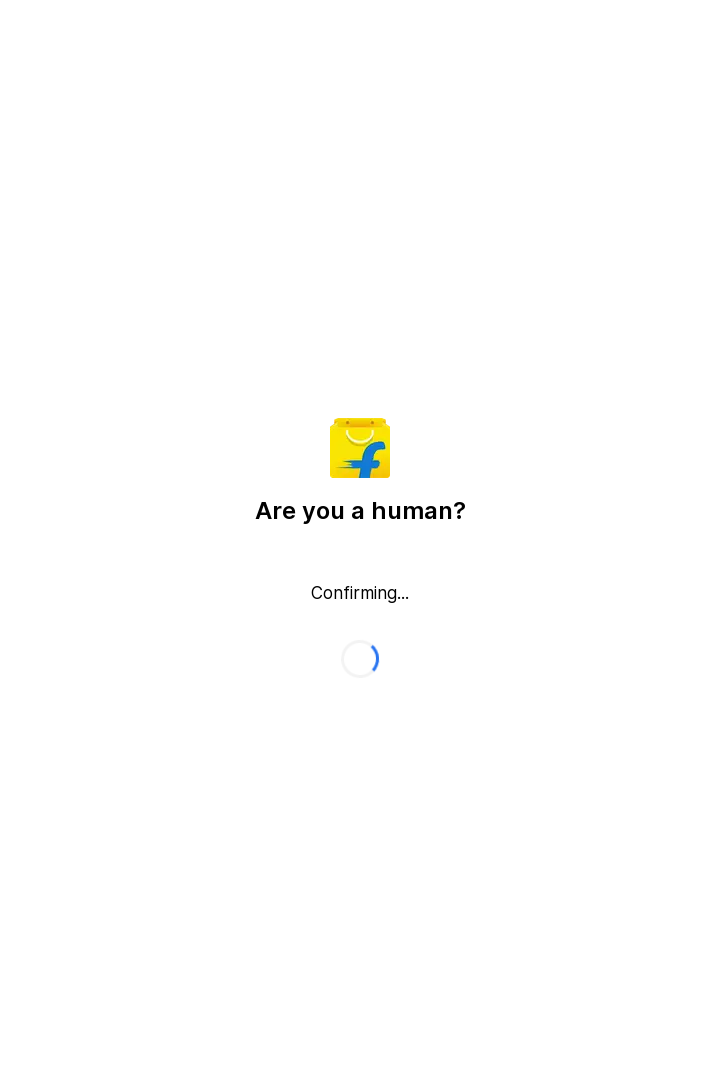

Set viewport to 1280x800 (tablet resolution)
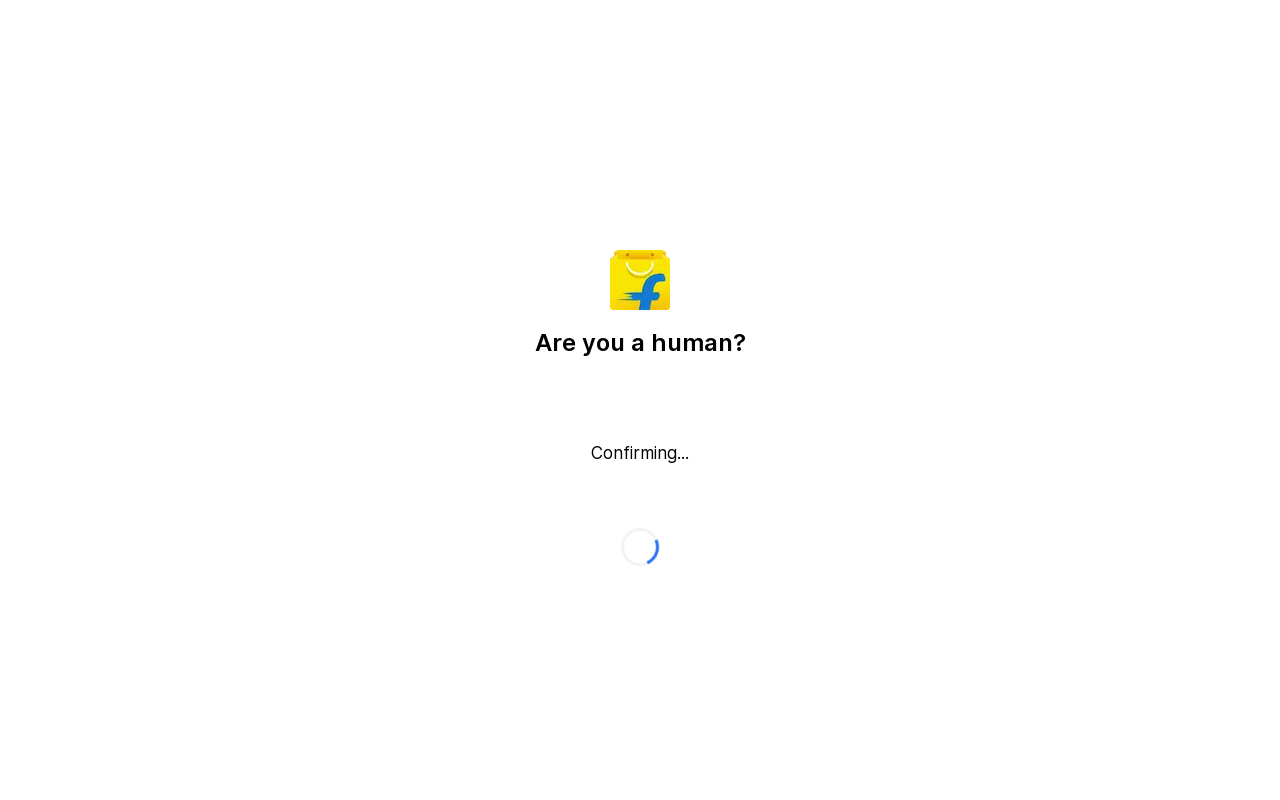

Waited 1 second for tablet layout to render
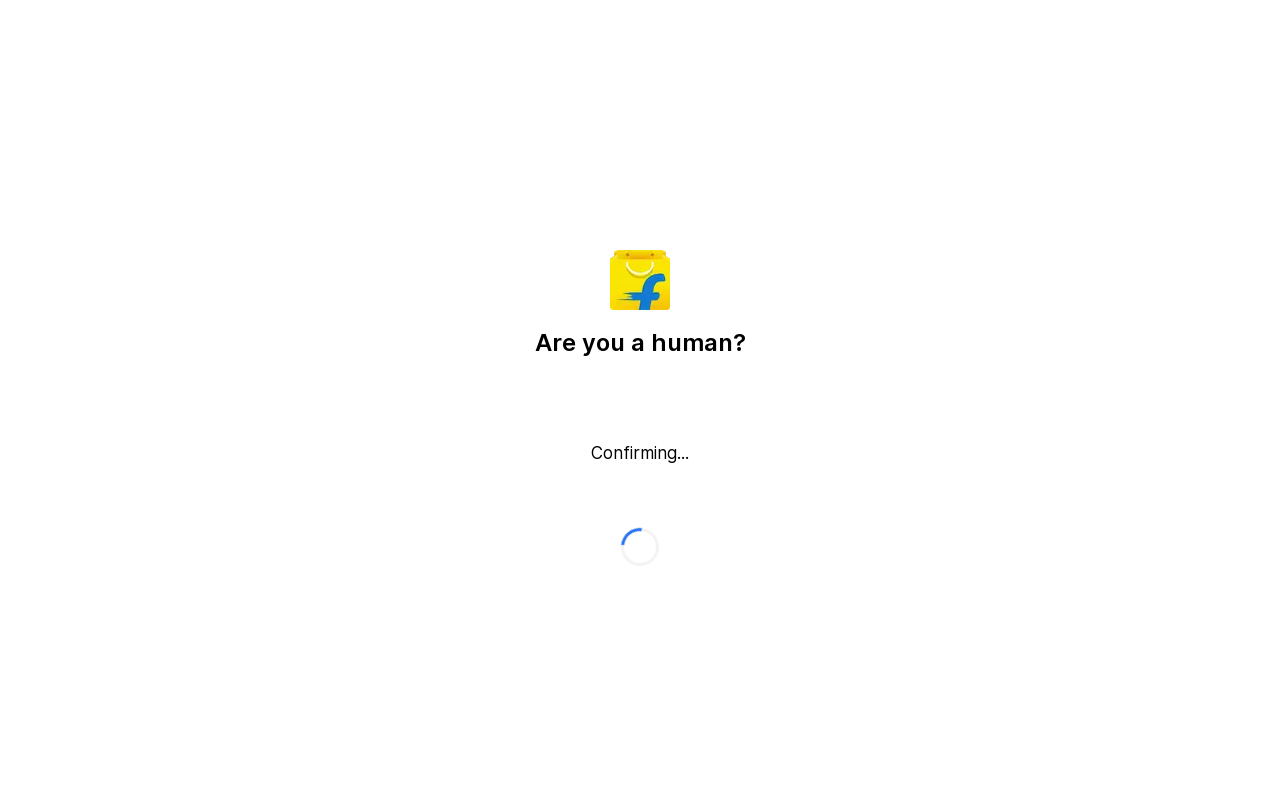

Set viewport to 2256x1504 (desktop resolution)
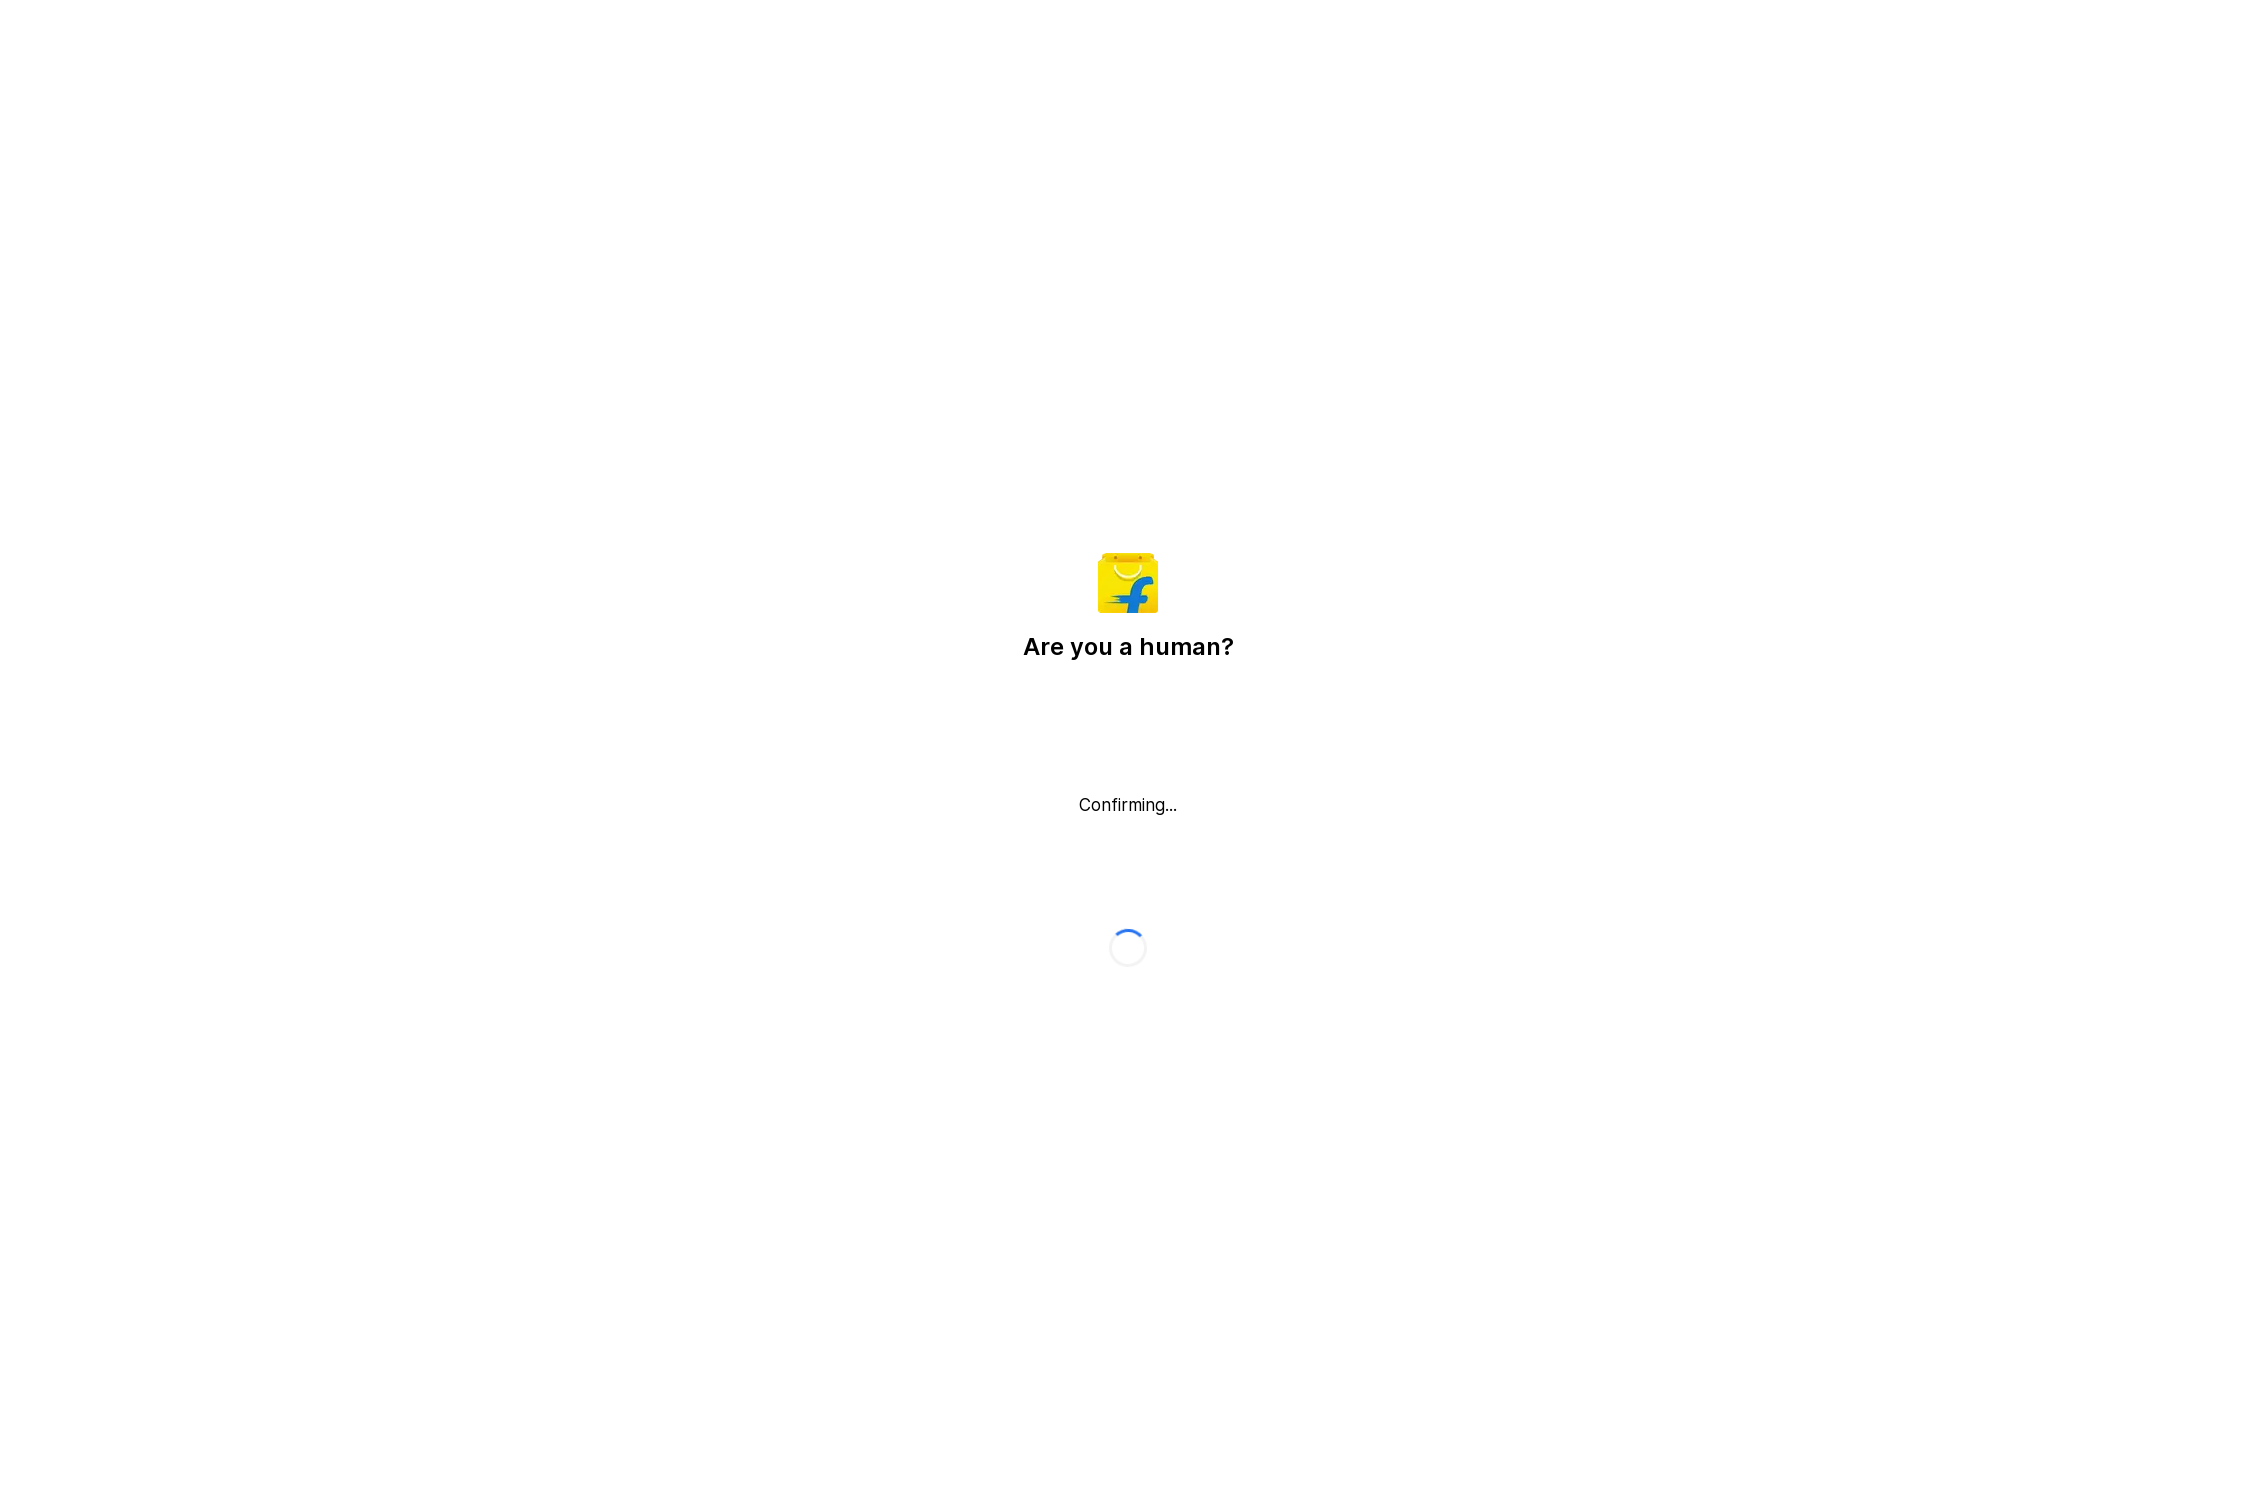

Retrieved viewport dimensions: {'height': 1504, 'width': 2256}
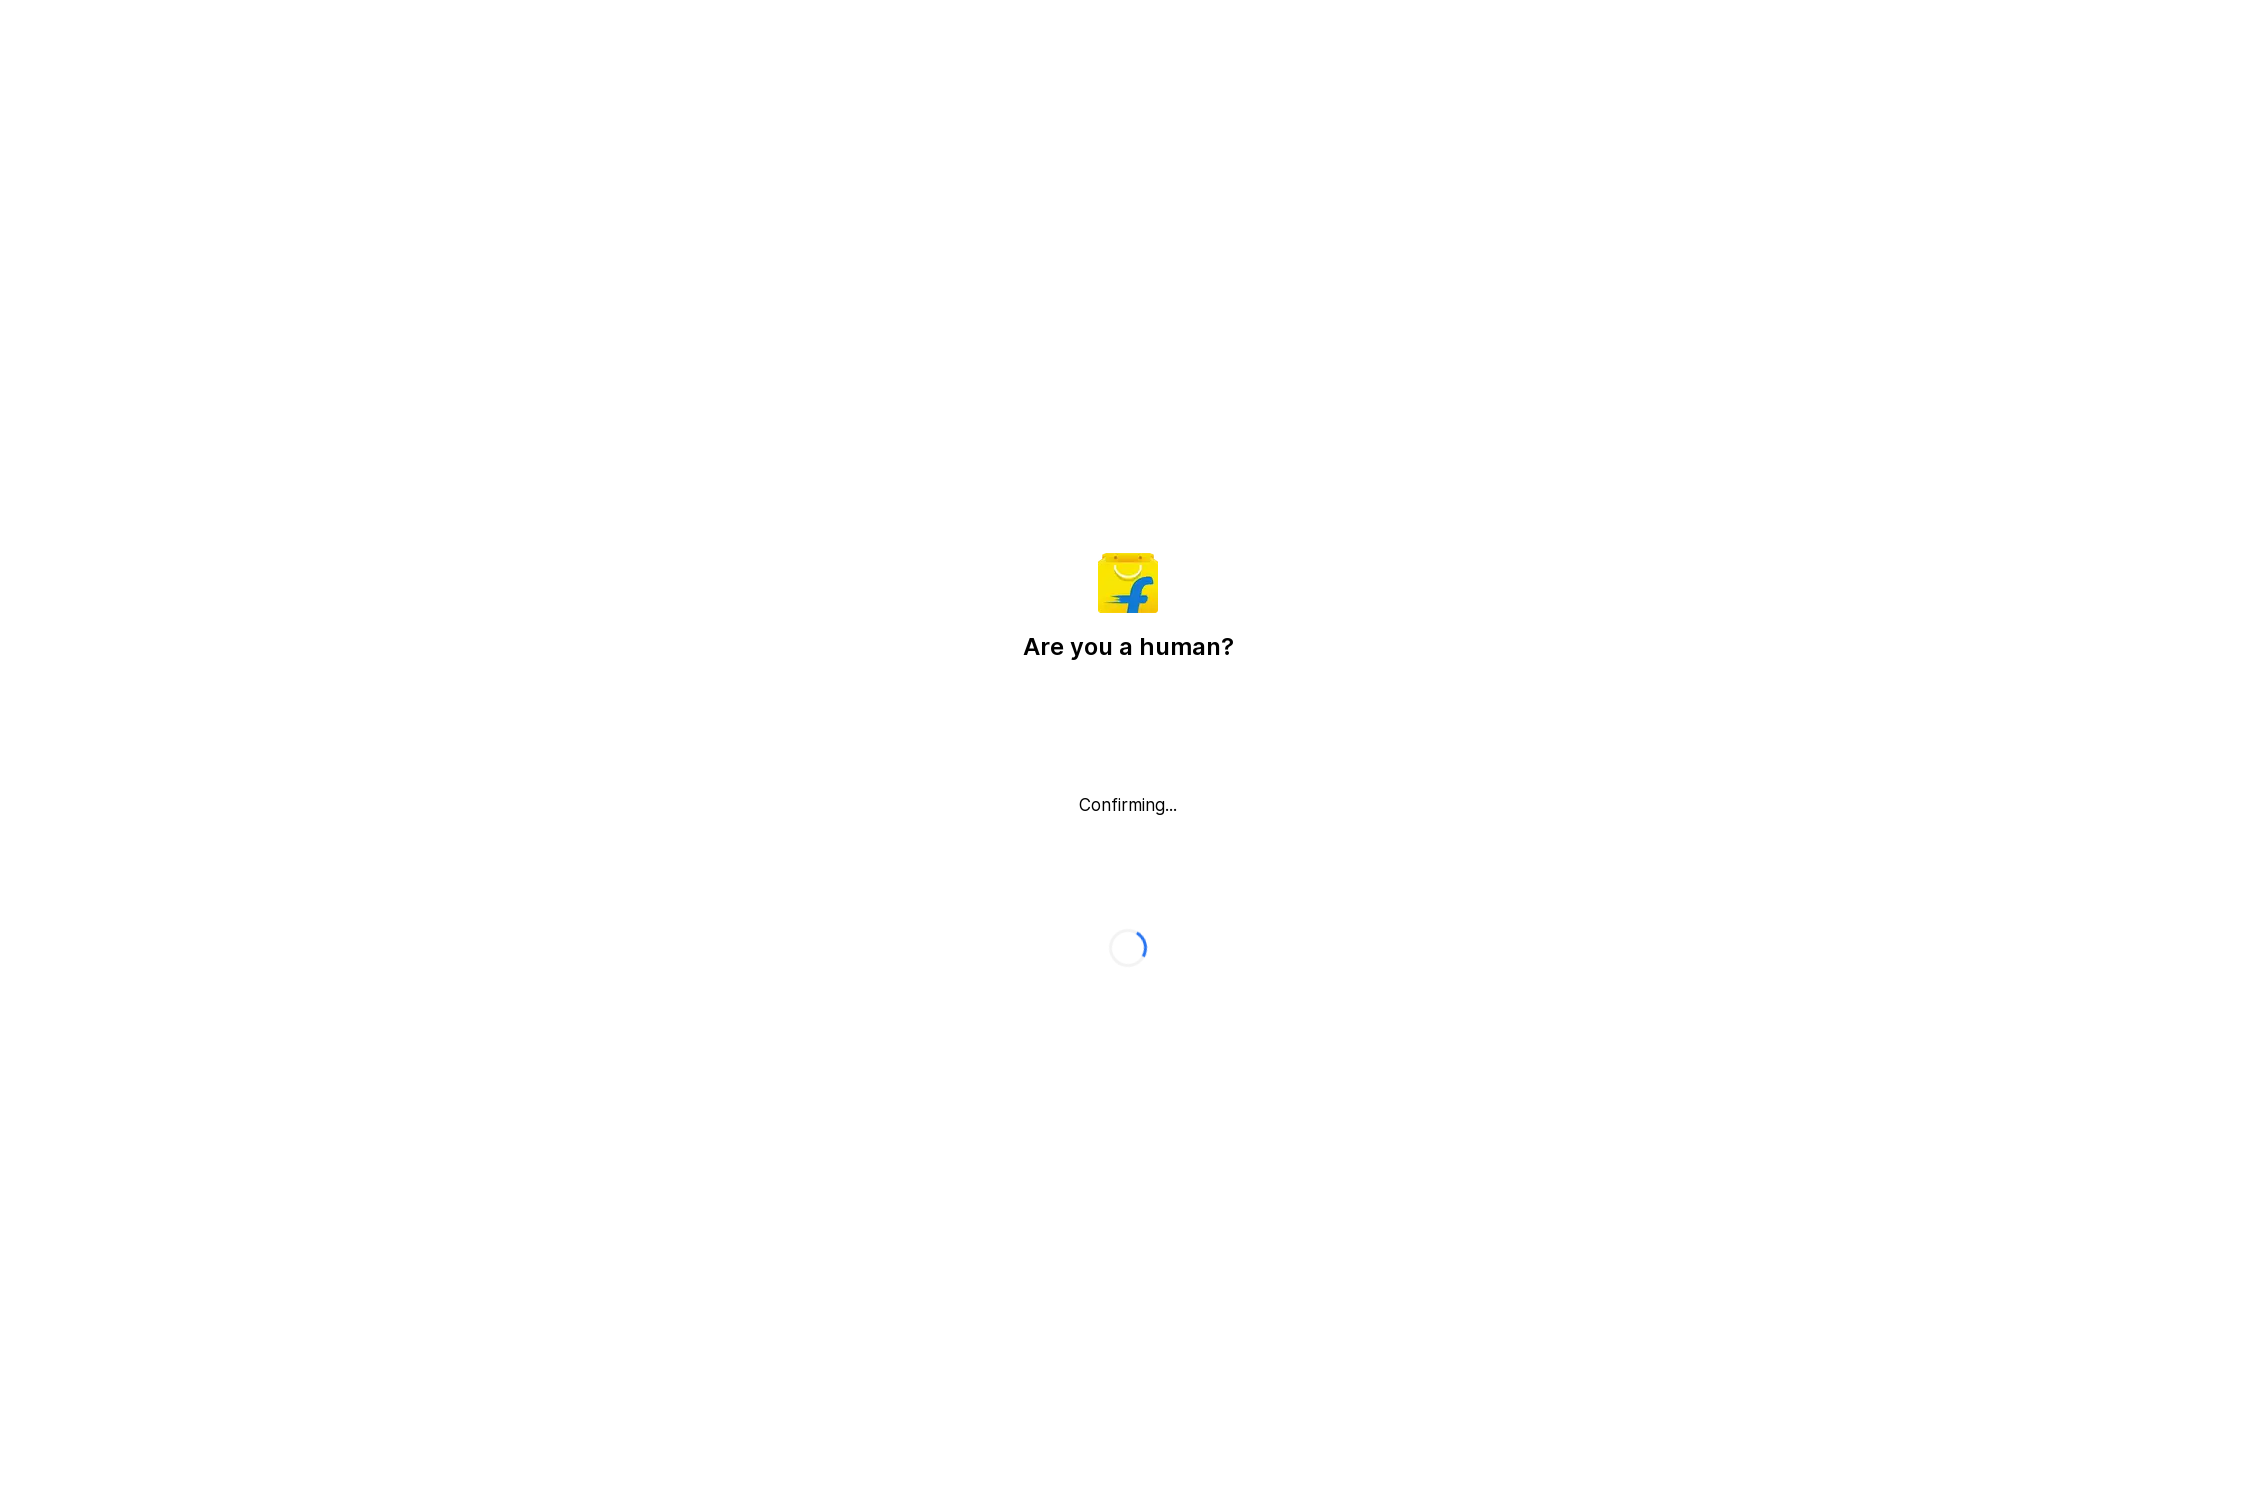

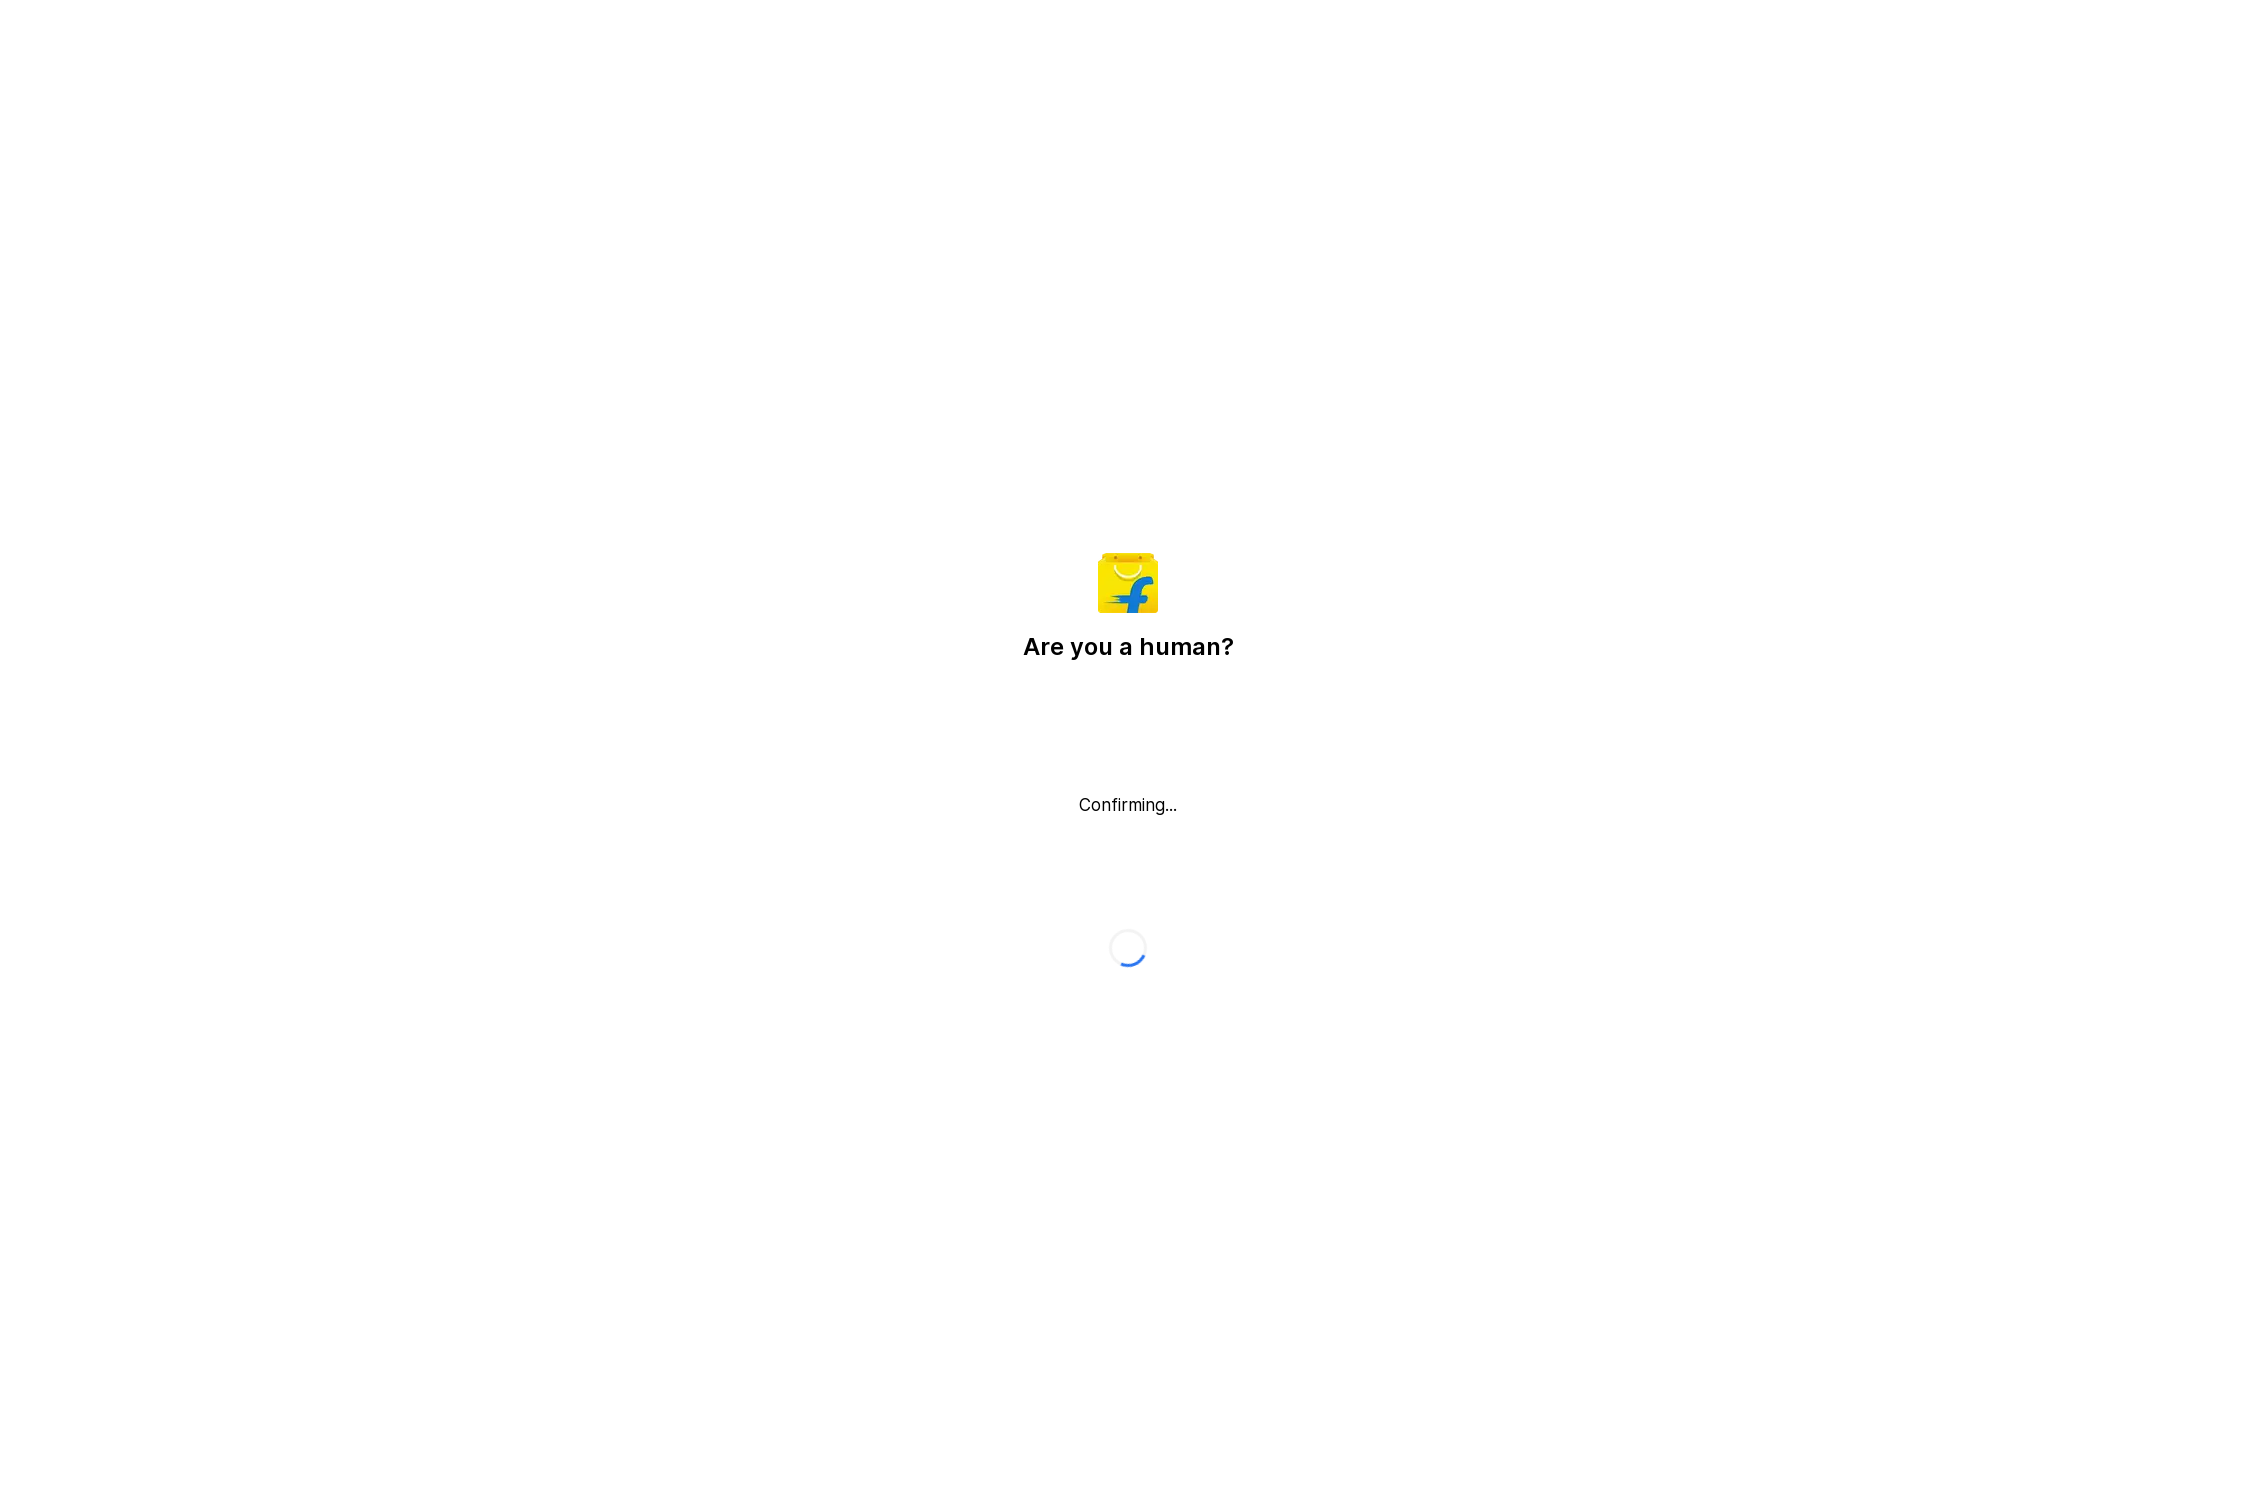